Tests interacting with a text area by clearing existing content, entering new text, and retrieving the entered value

Starting URL: https://www.html.am/html-codes/textboxes/html-textbox.cfm

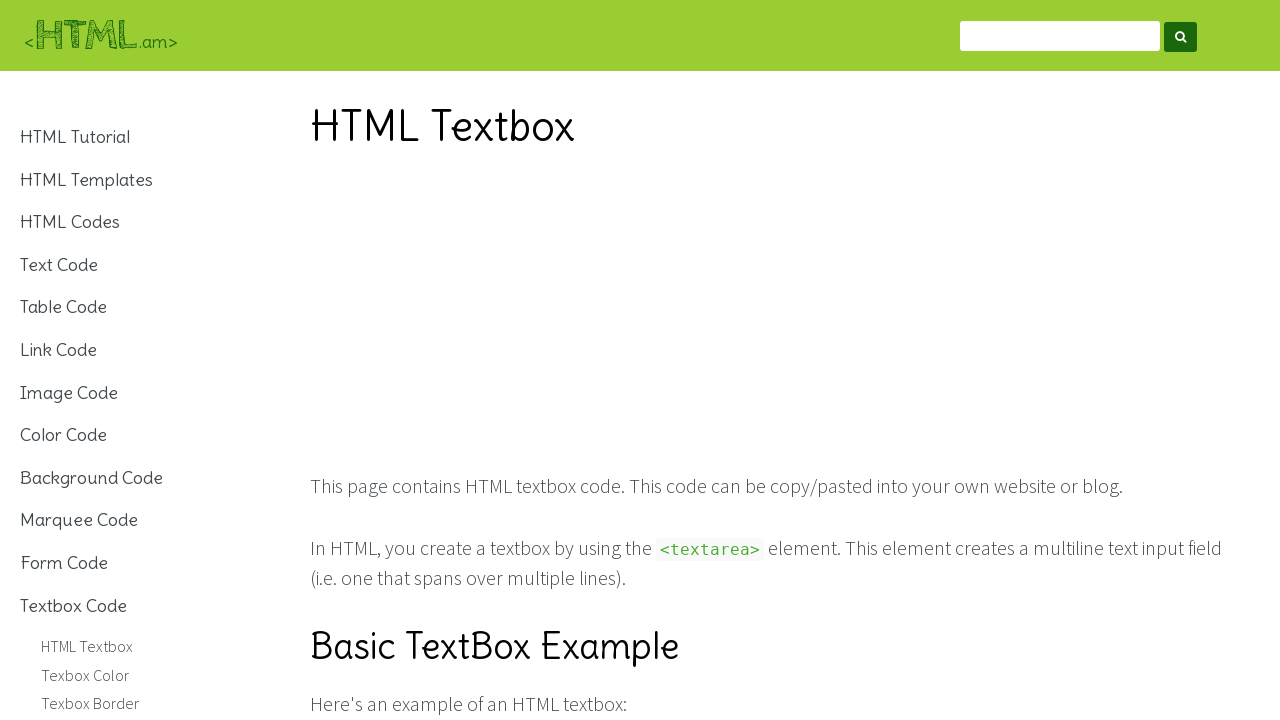

Located the text area element using XPath
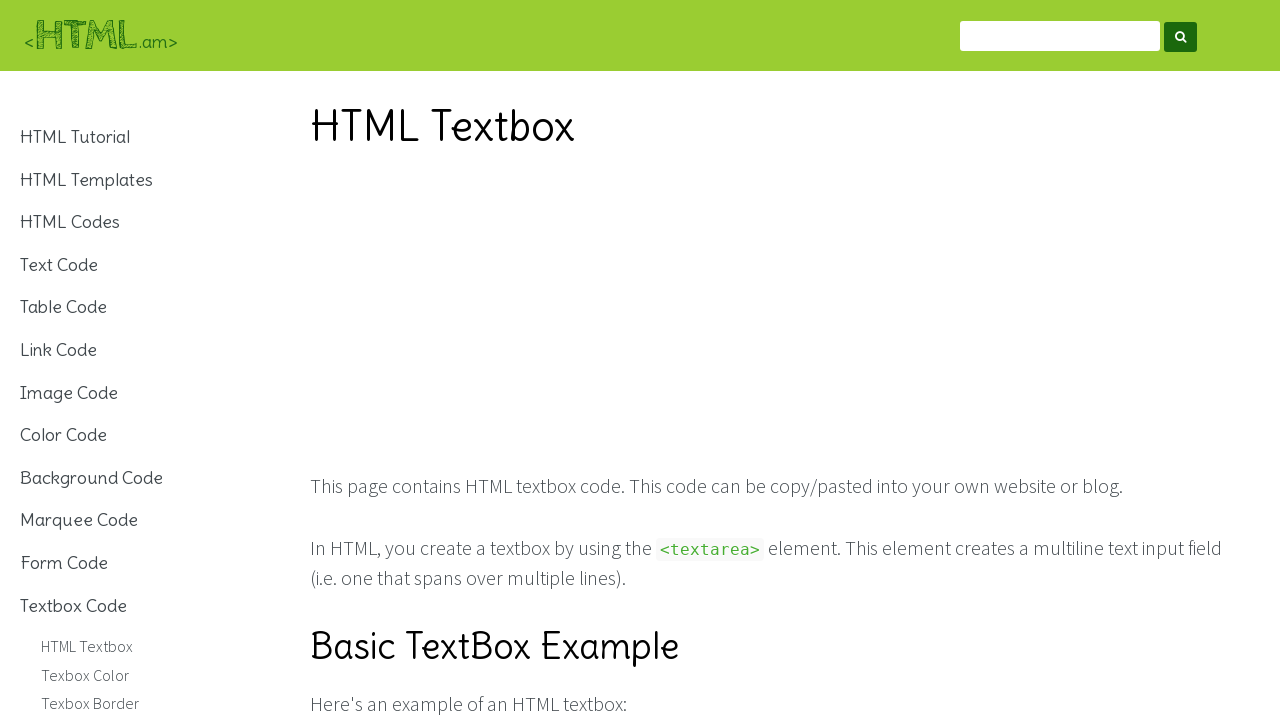

Cleared existing content from the text area on xpath=/html/body/div[1]/article/table[4]/tbody/tr[2]/td[2]/form/textarea
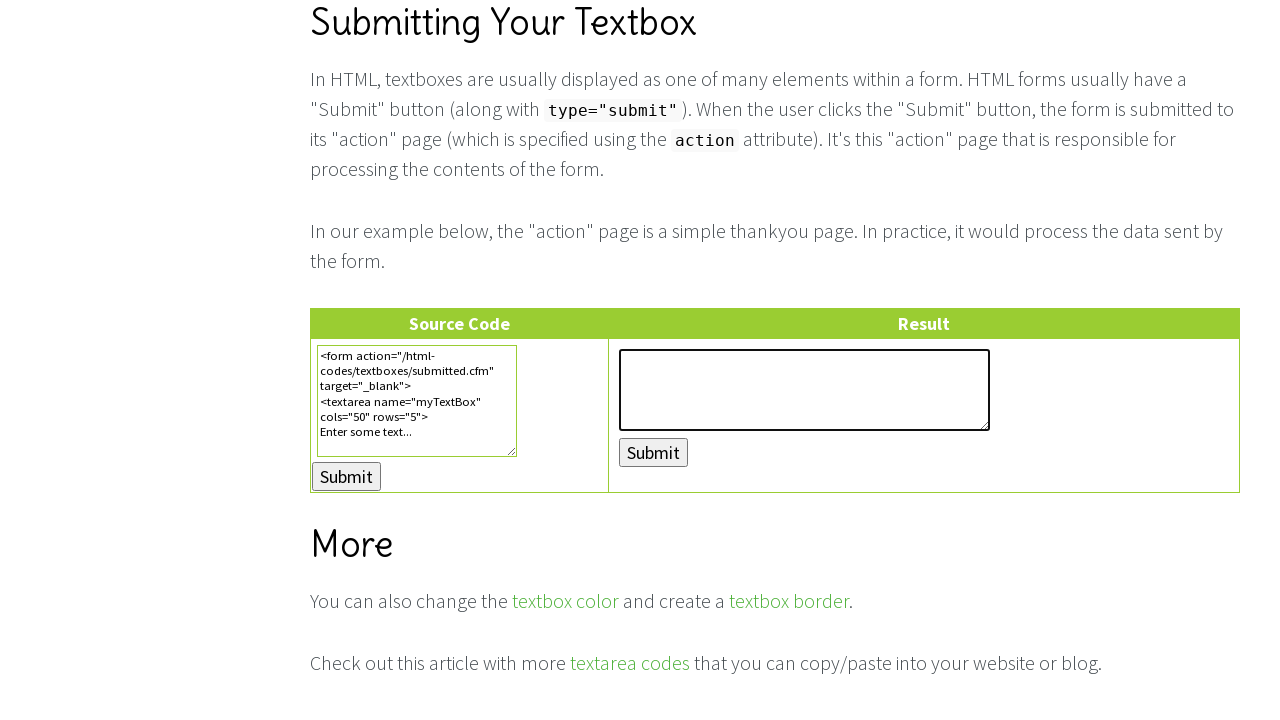

Entered 'Hello' into the text area on xpath=/html/body/div[1]/article/table[4]/tbody/tr[2]/td[2]/form/textarea
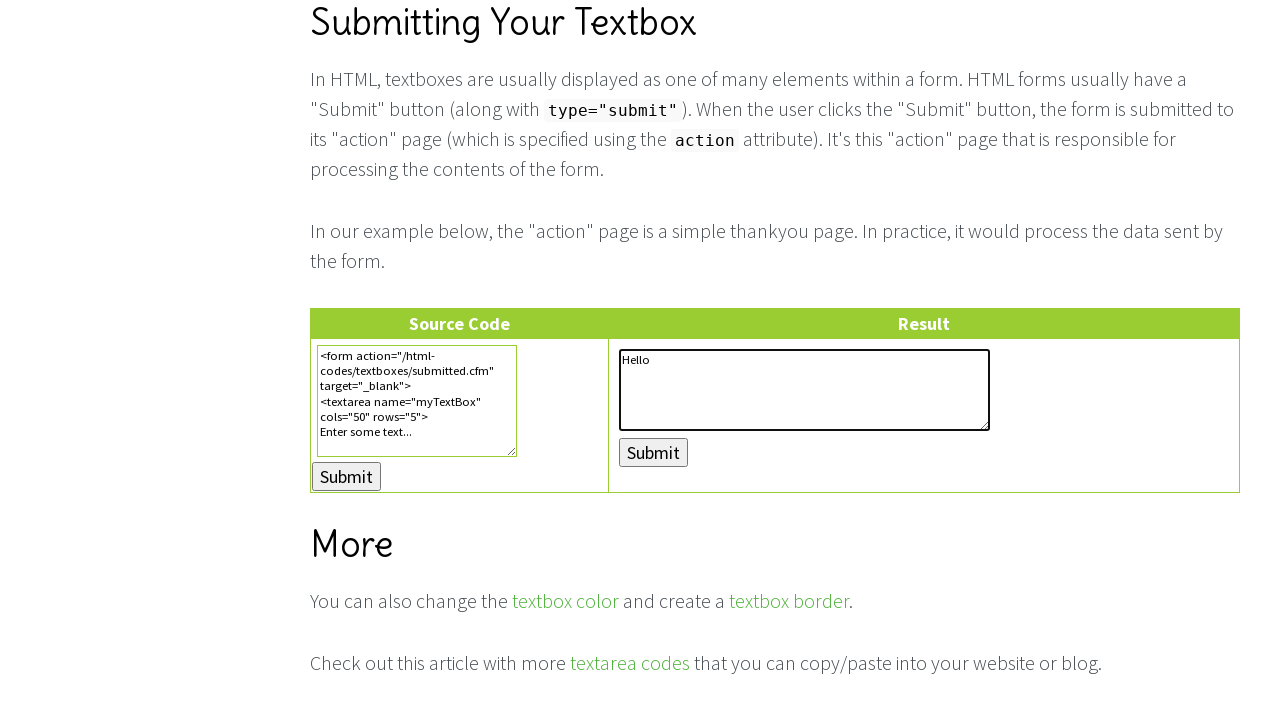

Retrieved the text value from the text area
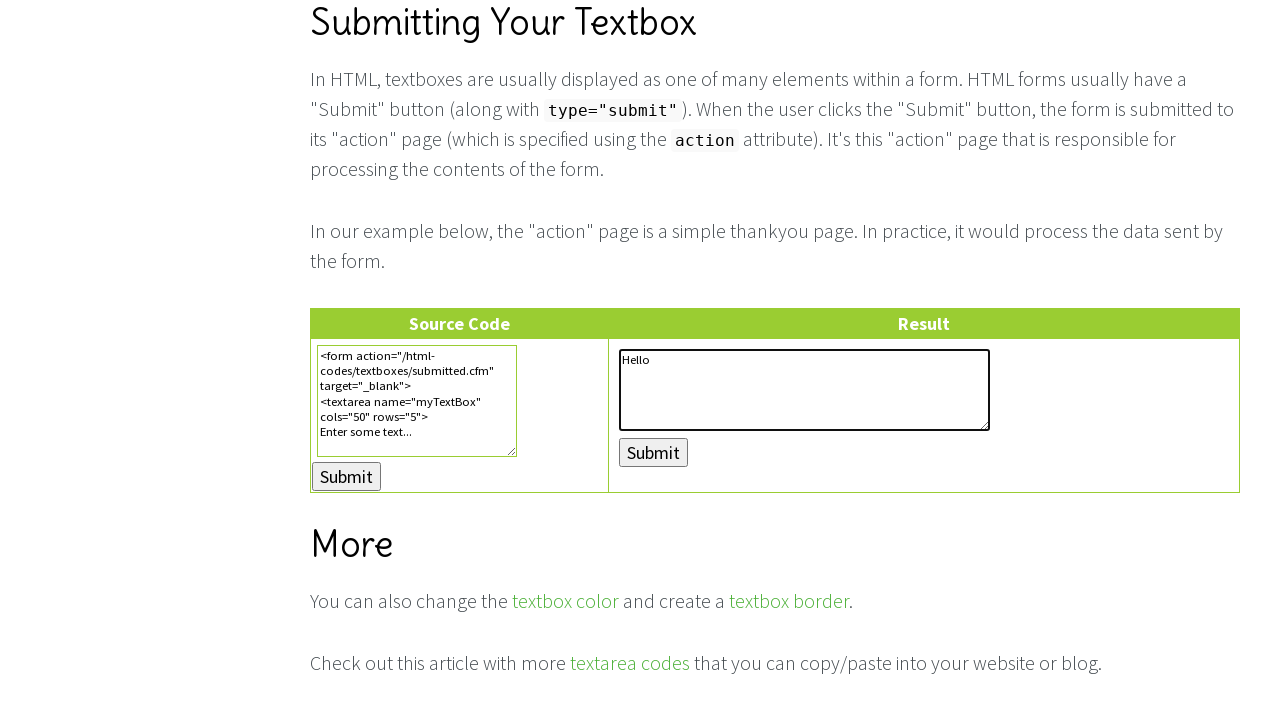

Verified textbox contains: Hello
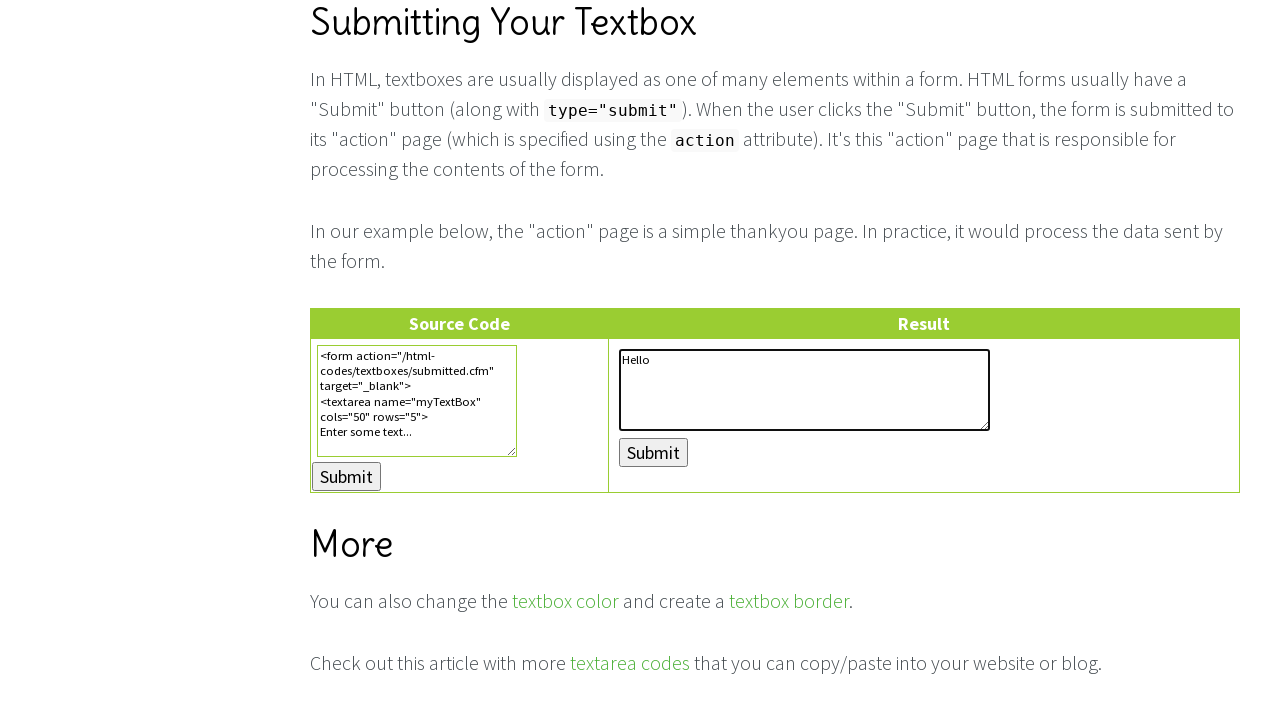

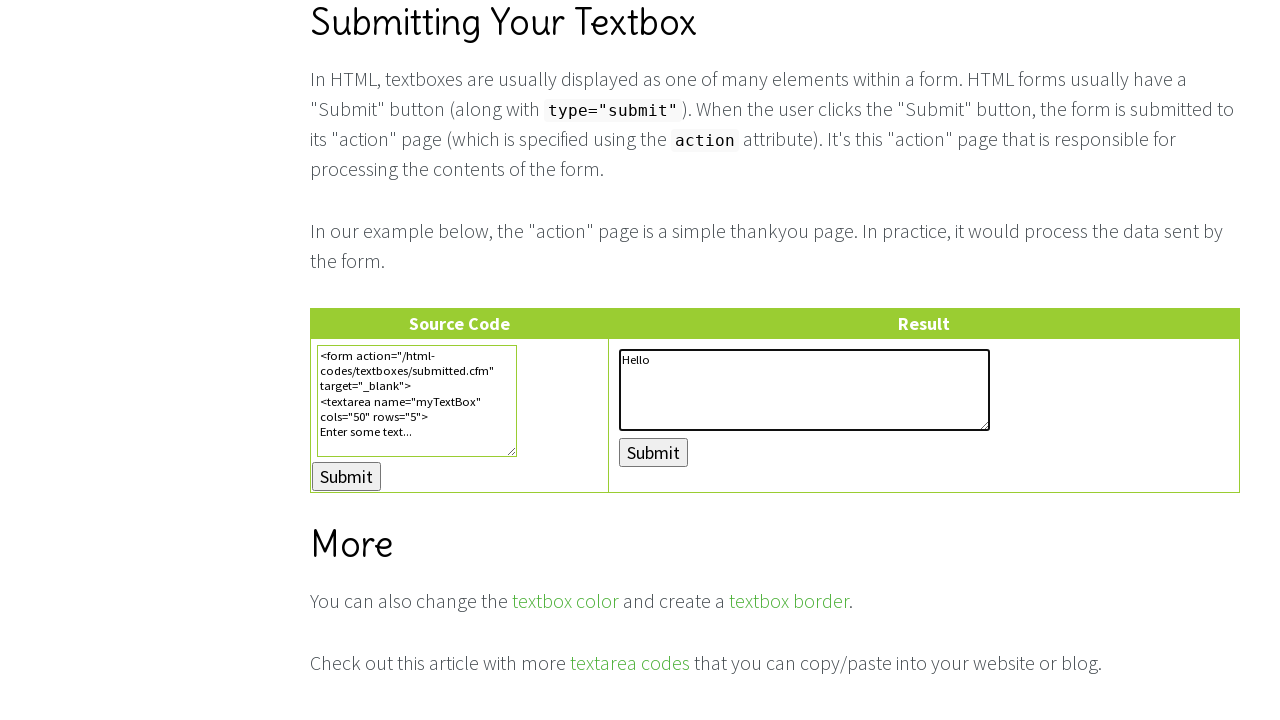